Tests drag and drop functionality by dragging an element and dropping it onto a target

Starting URL: https://jqueryui.com/resources/demos/droppable/default.html

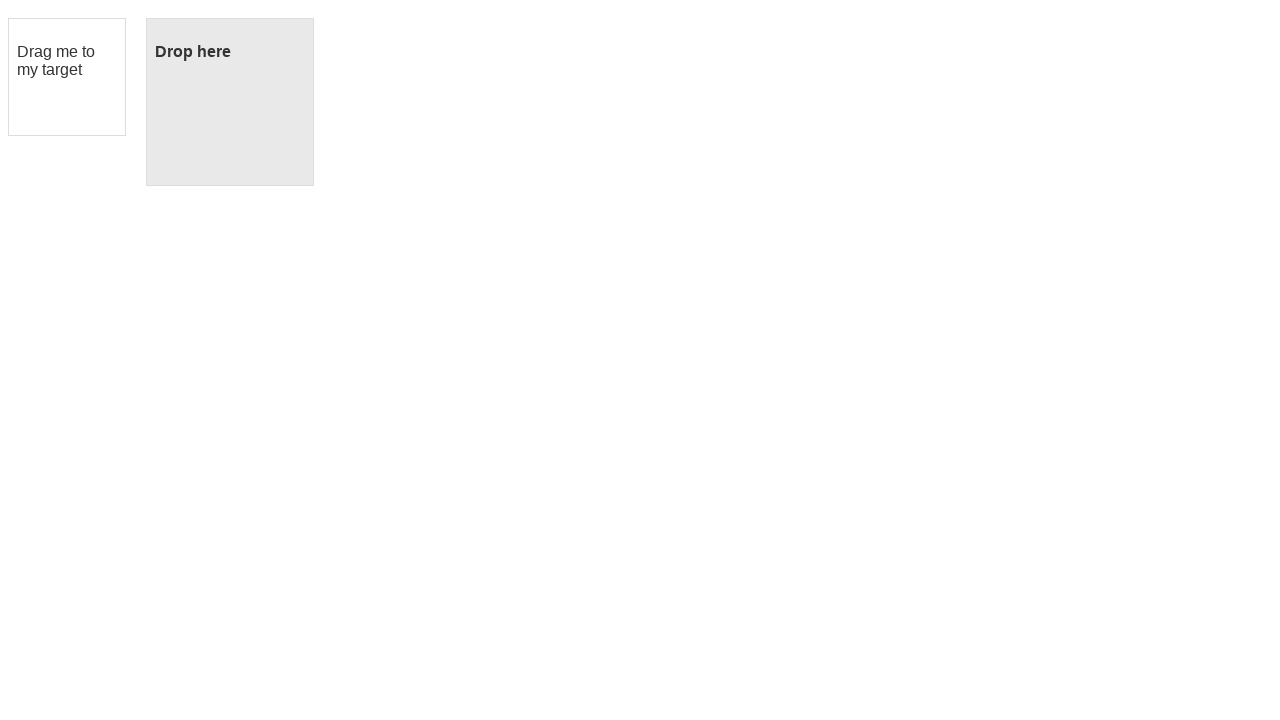

Navigated to jQuery UI droppable demo page
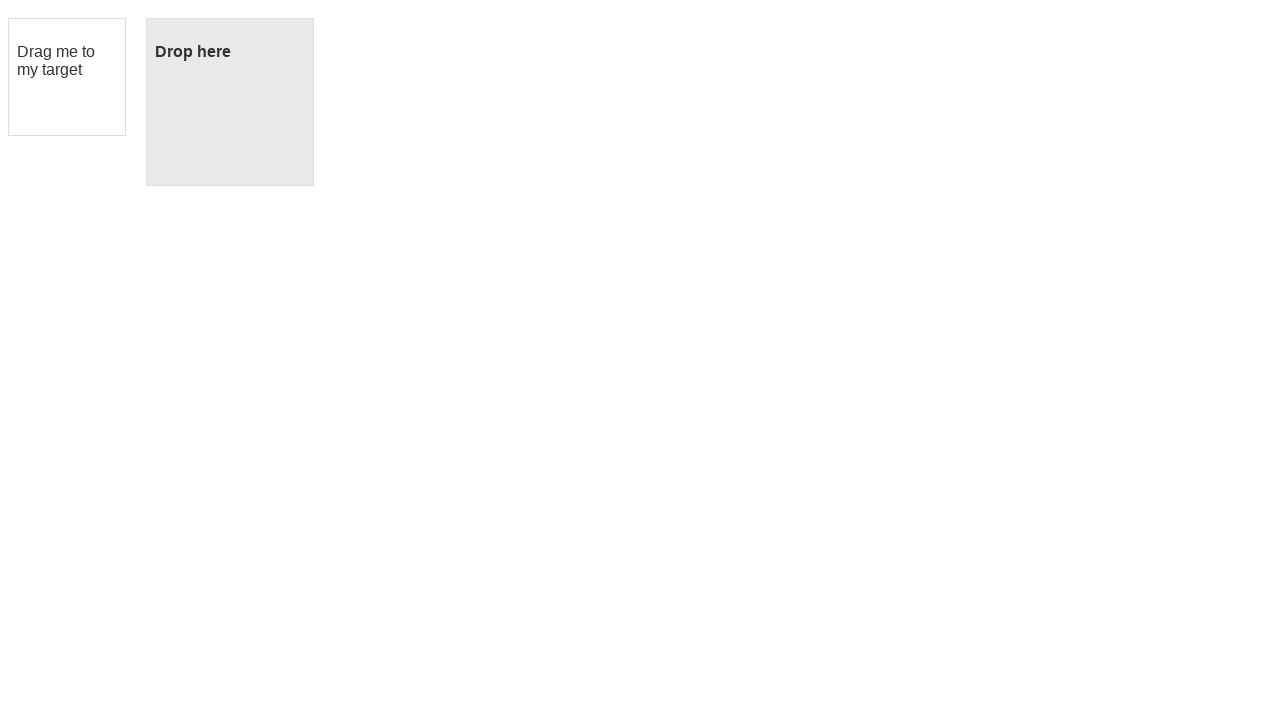

Located the draggable element
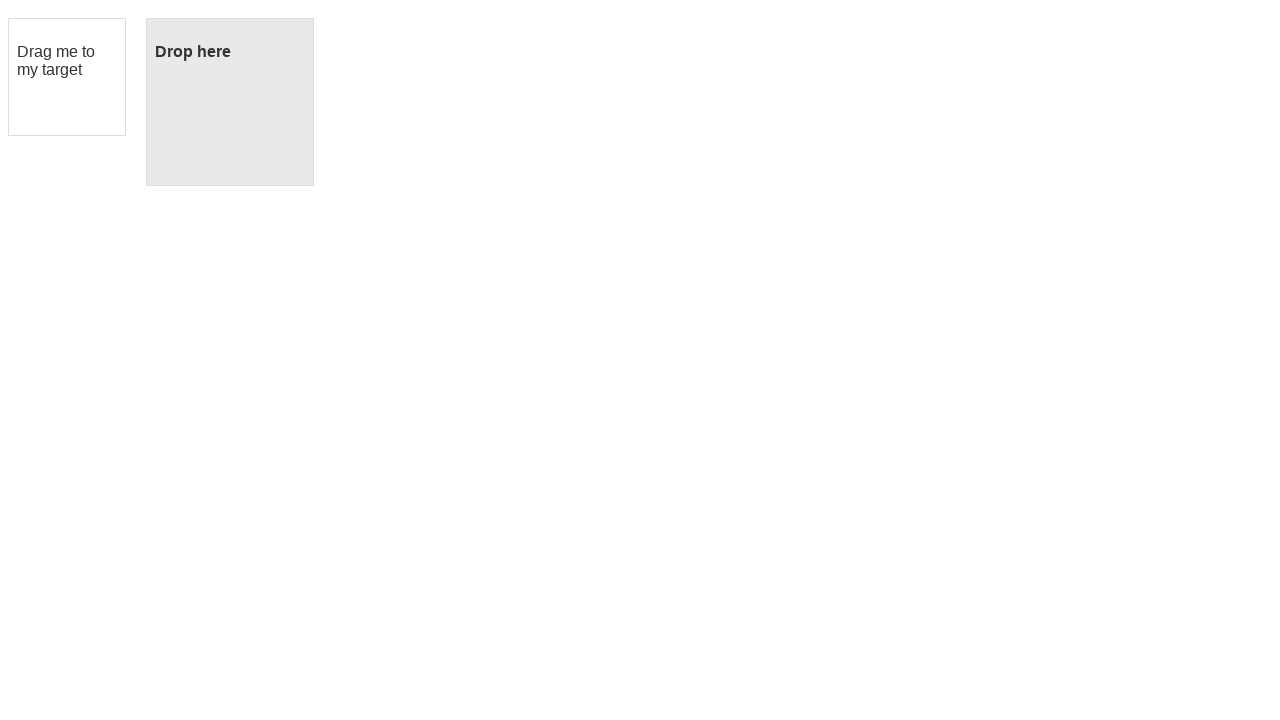

Located the droppable target element
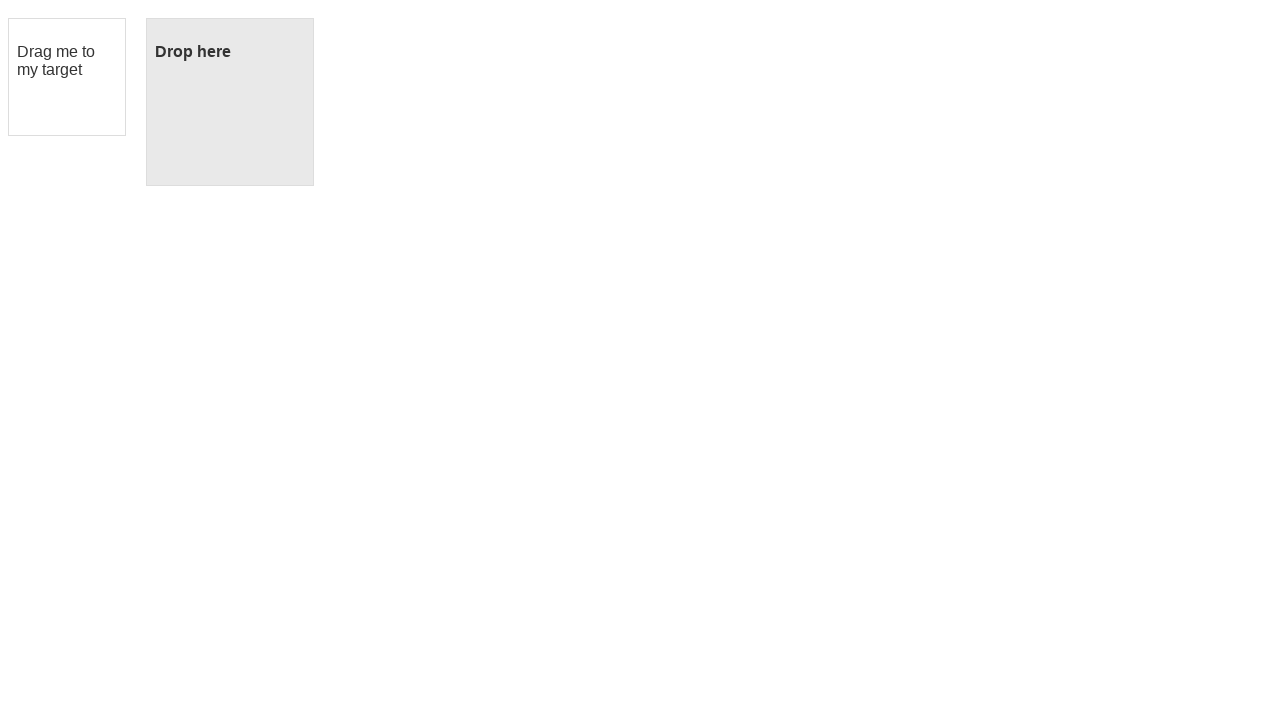

Dragged the draggable element onto the droppable target at (230, 102)
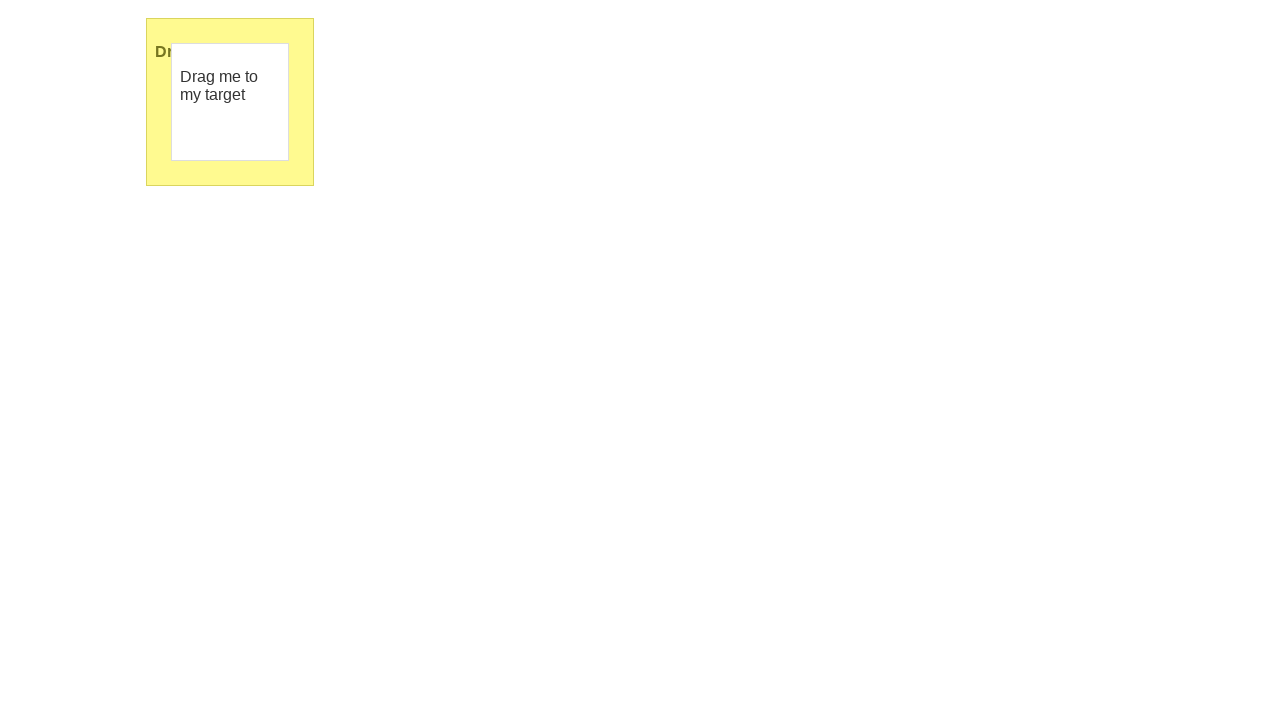

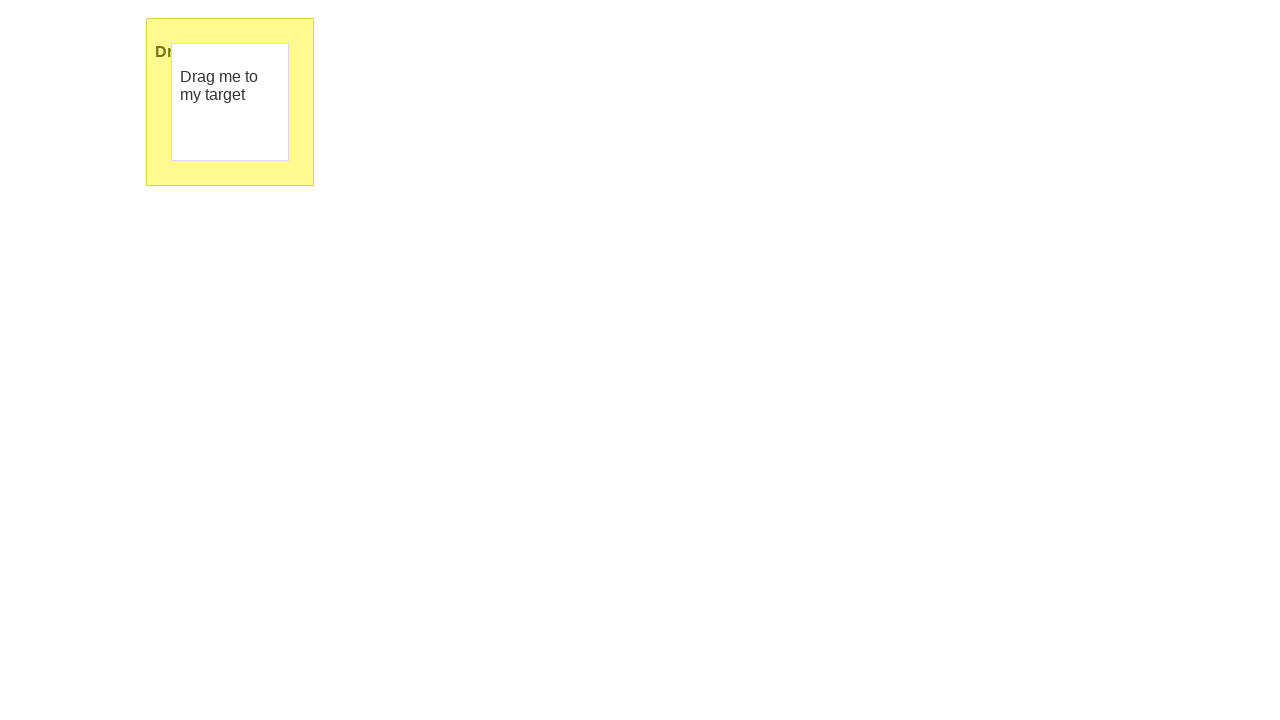